Tests dynamic dropdown functionality by selecting a departure city (Bangalore) and destination city (Chennai) from cascading dropdown menus on a flight booking practice page.

Starting URL: https://rahulshettyacademy.com/dropdownsPractise/

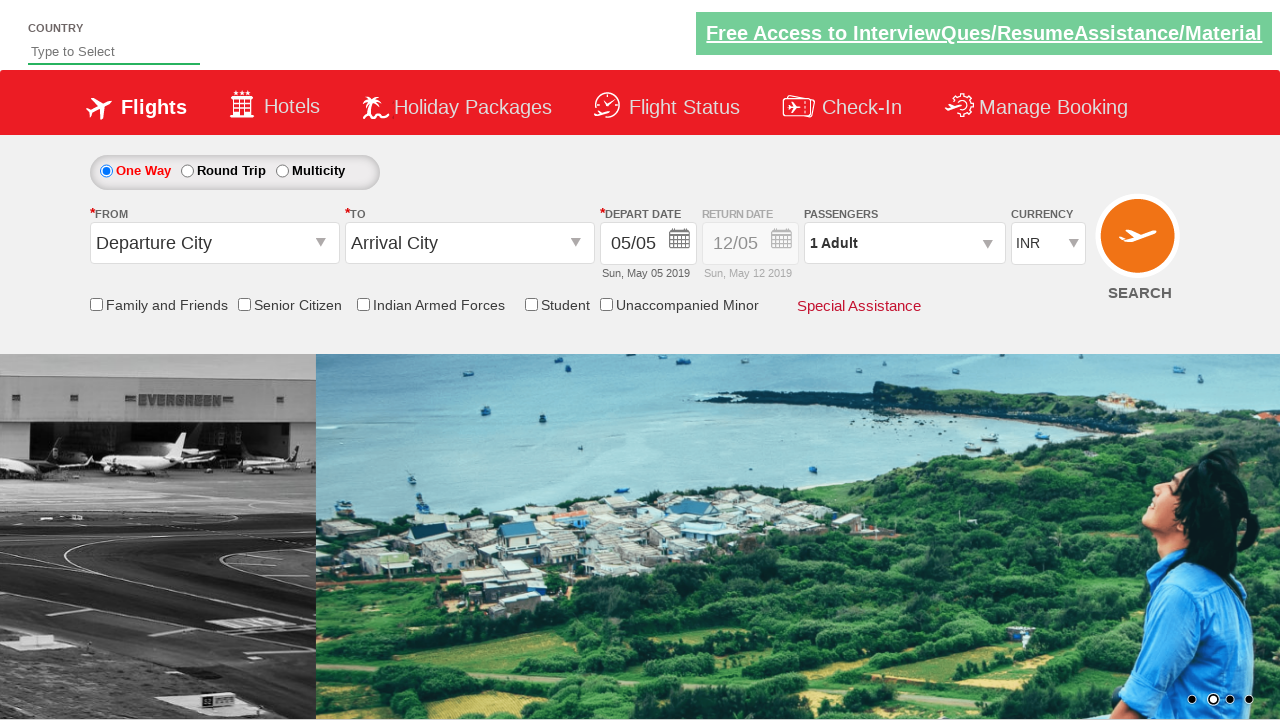

Clicked on FROM dropdown to open departure city options at (214, 243) on input#ctl00_mainContent_ddl_originStation1_CTXT
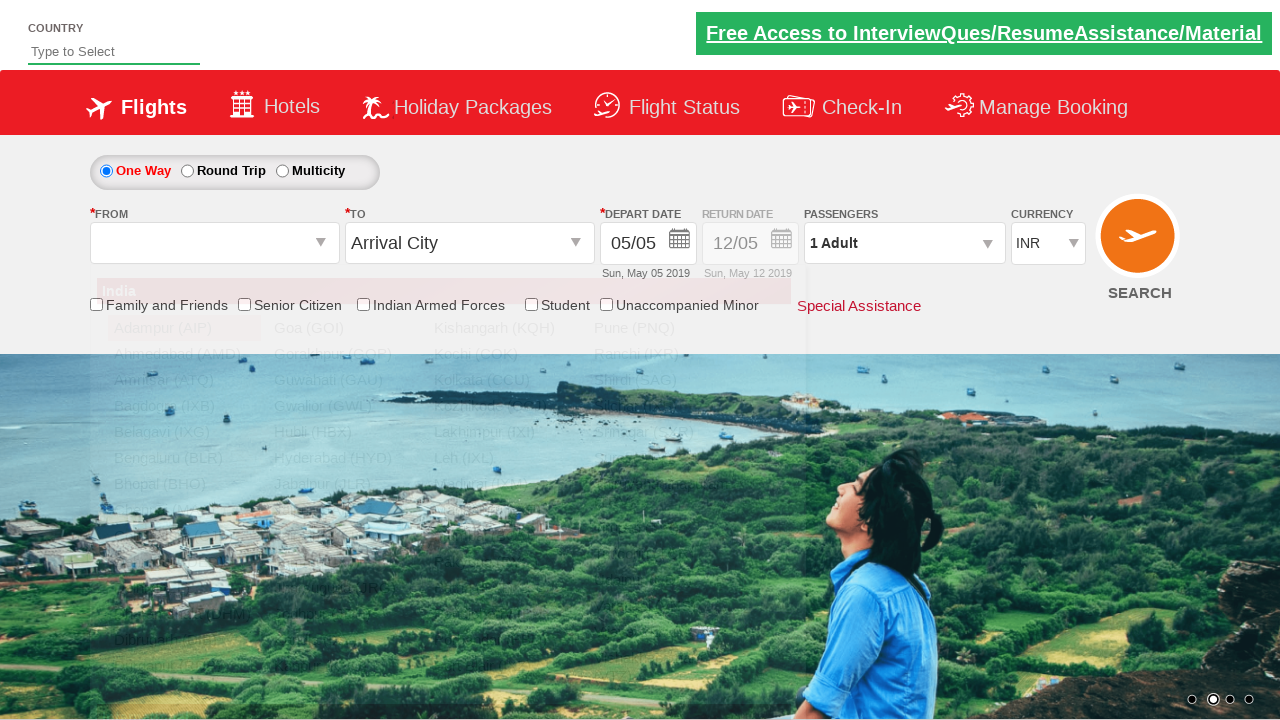

Selected Bangalore (BLR) as departure city at (184, 458) on div#glsctl00_mainContent_ddl_originStation1_CTNR a[value='BLR']
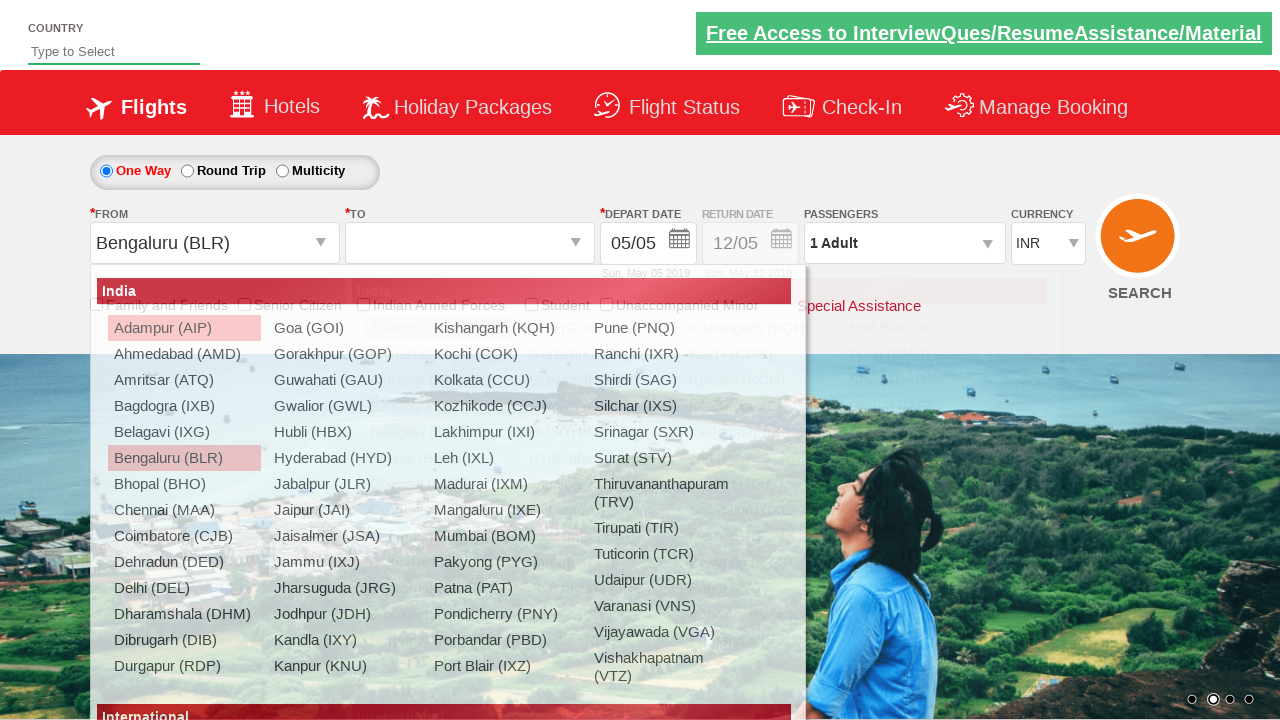

Waited for destination dropdown to become interactive
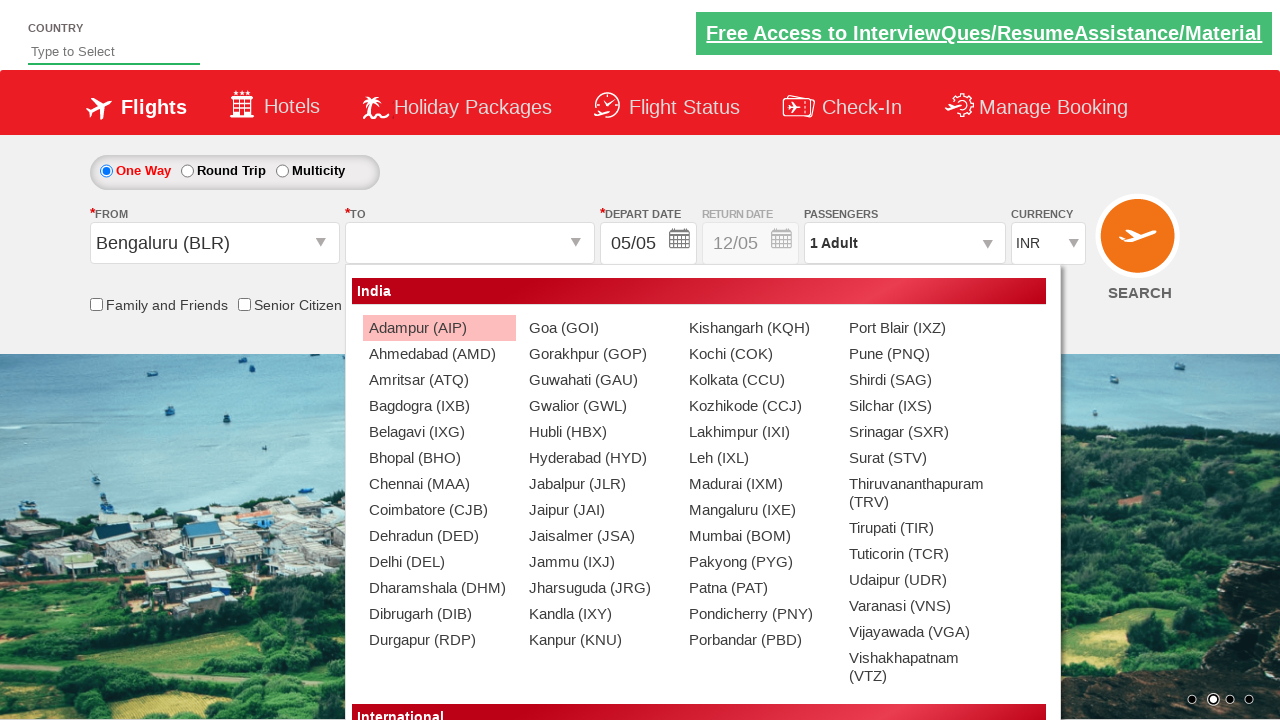

Selected Chennai (MAA) as destination city at (439, 484) on div#glsctl00_mainContent_ddl_destinationStation1_CTNR a[value='MAA']
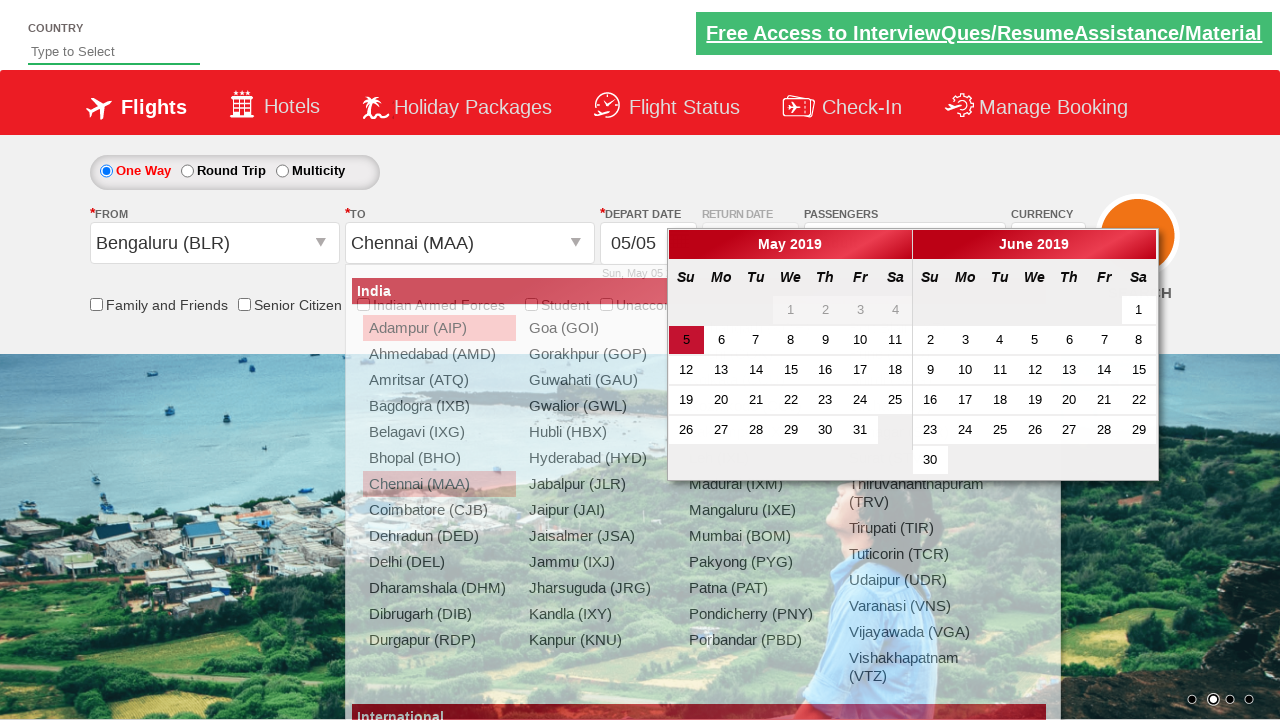

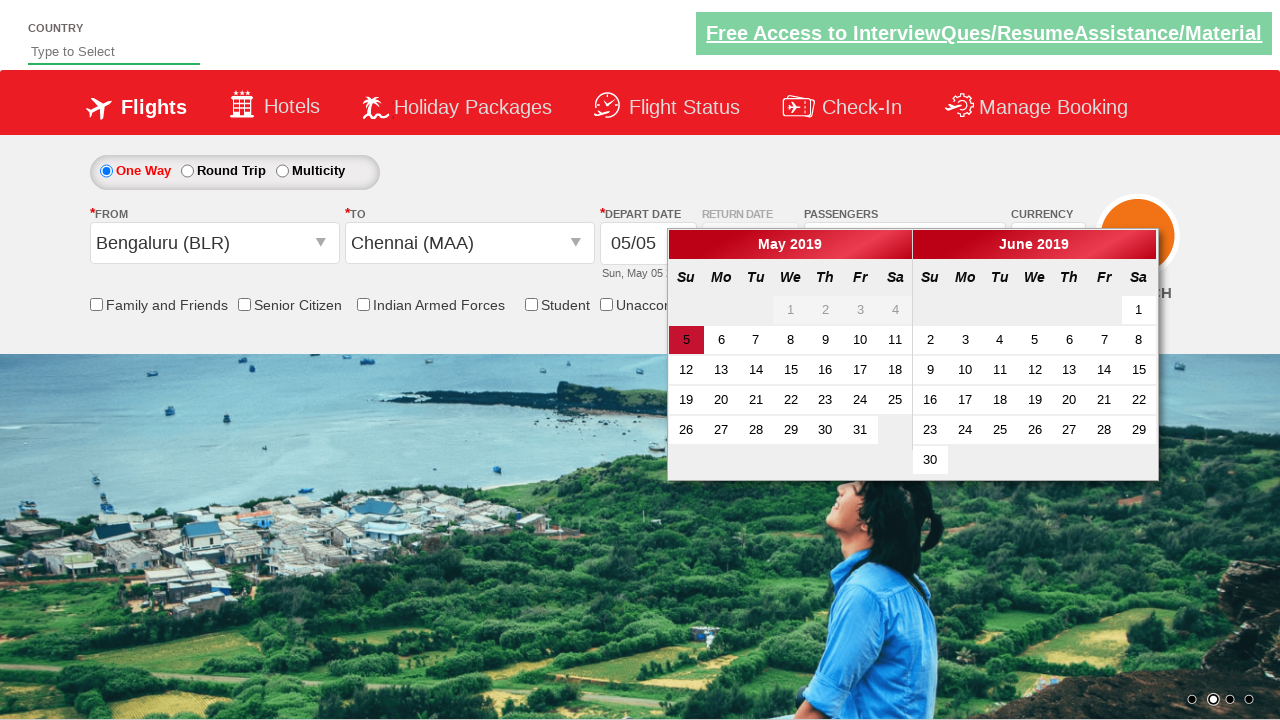